Navigates to the "My Account" page by clicking the link and verifies the page title

Starting URL: https://alchemy.hguy.co/lms/

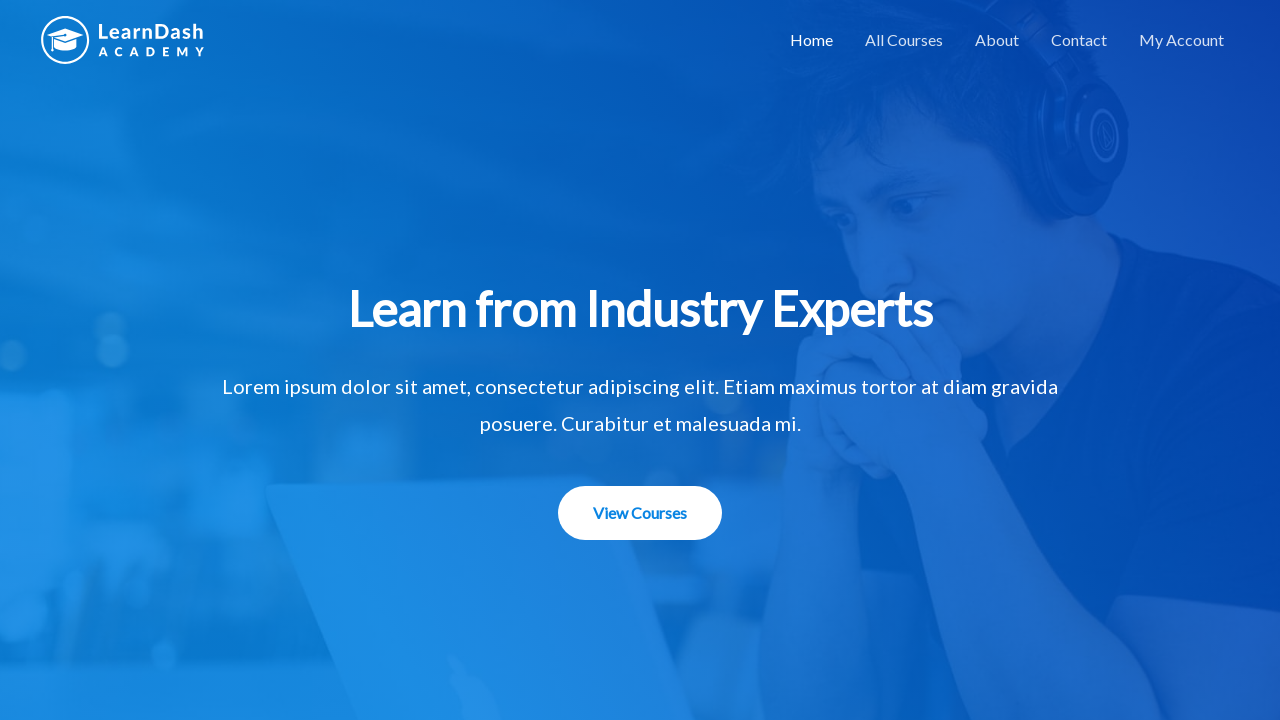

Clicked on 'My Account' link at (1182, 40) on text=My Account
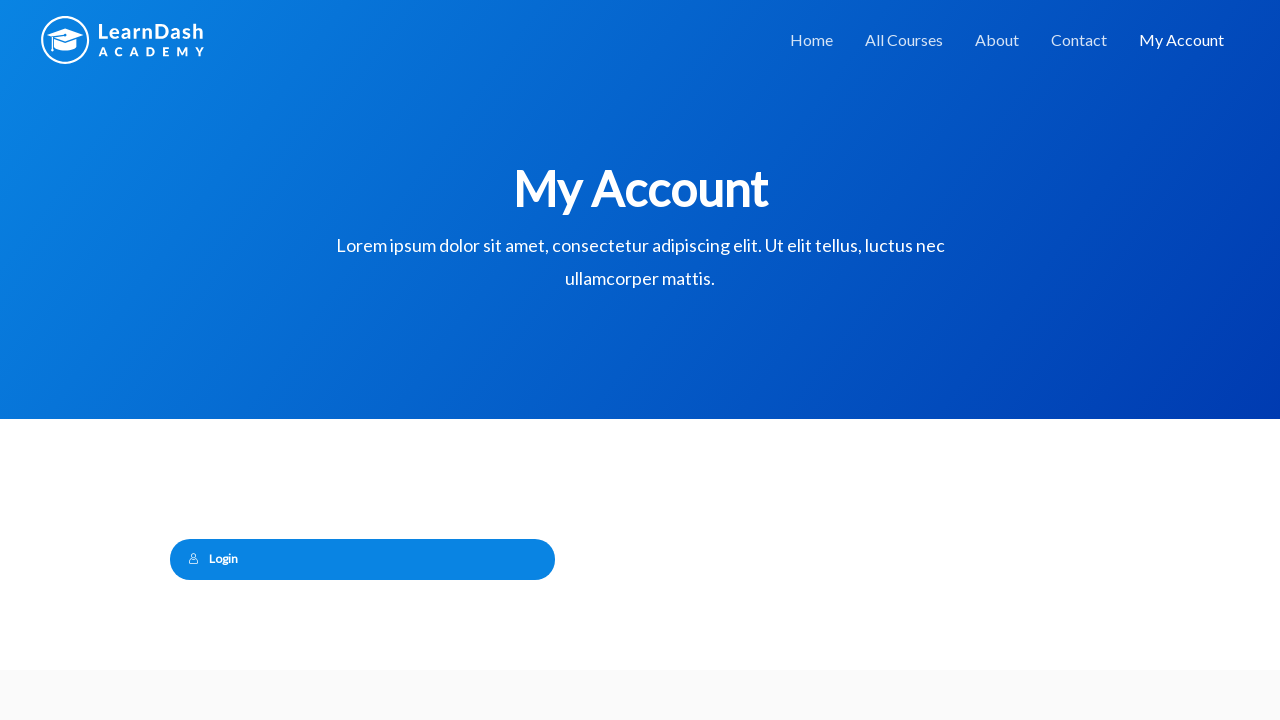

Waited for page to fully load
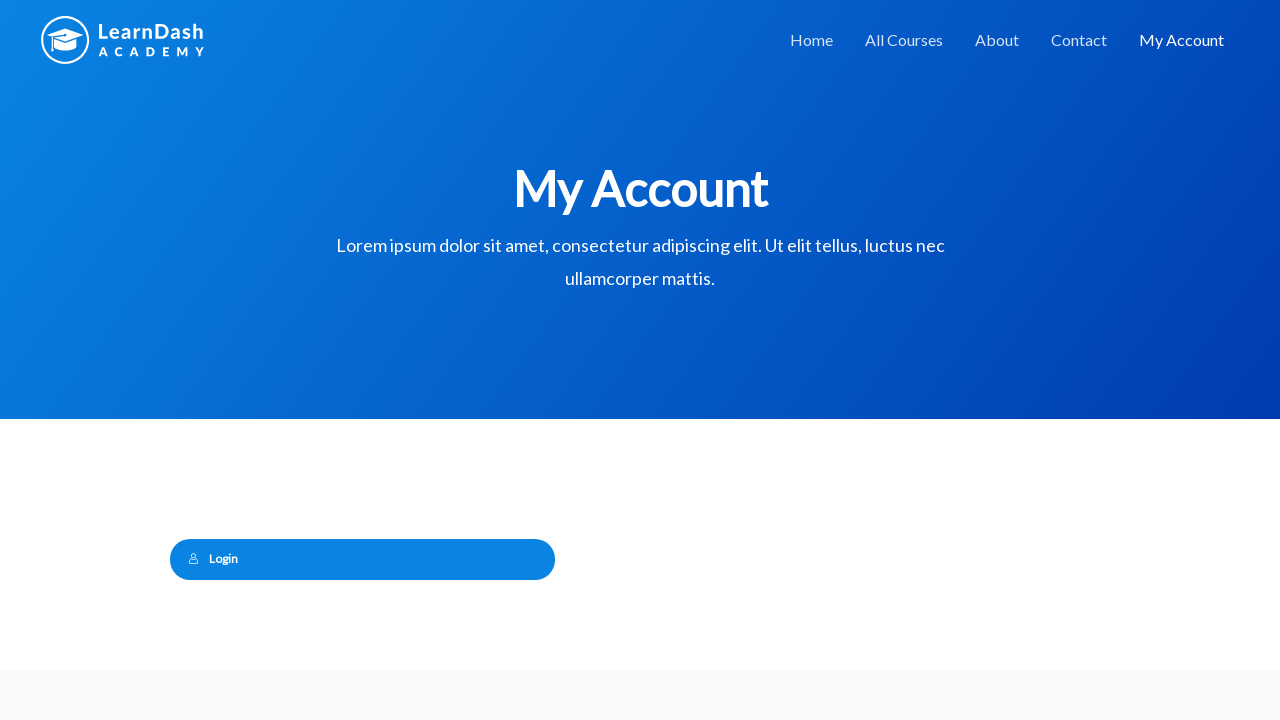

Verified page title is 'My Account – Alchemy LMS'
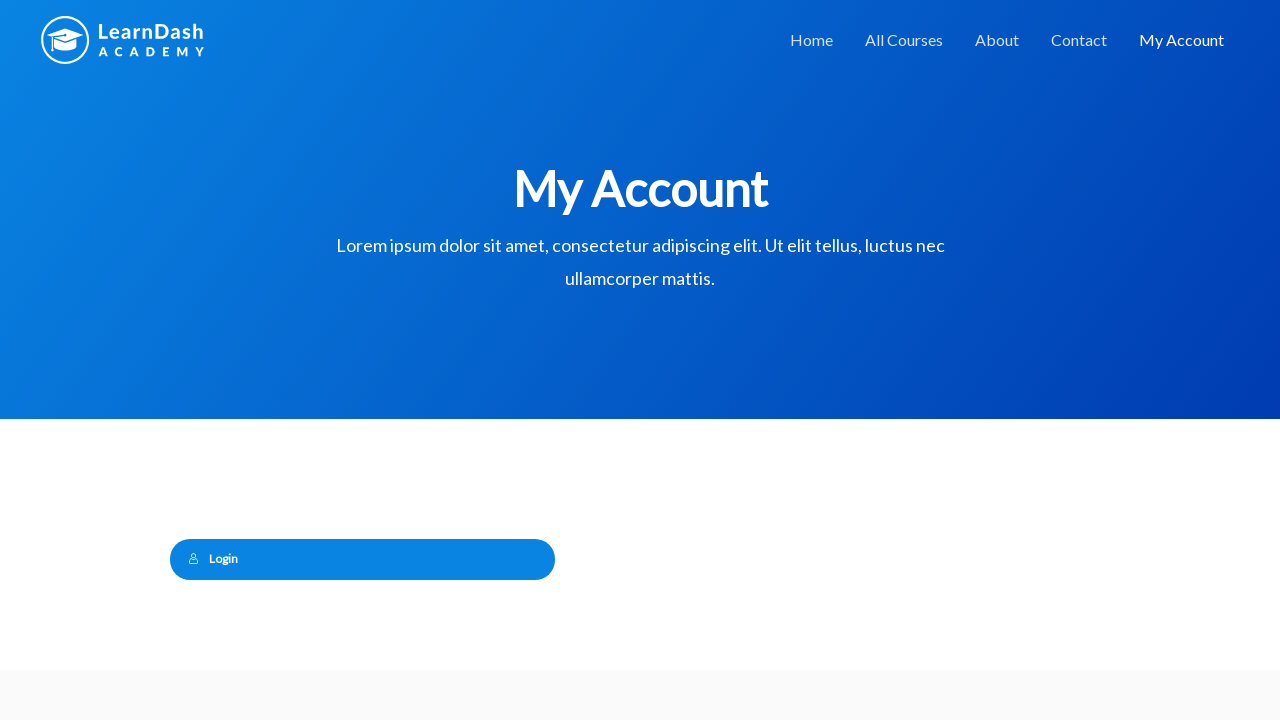

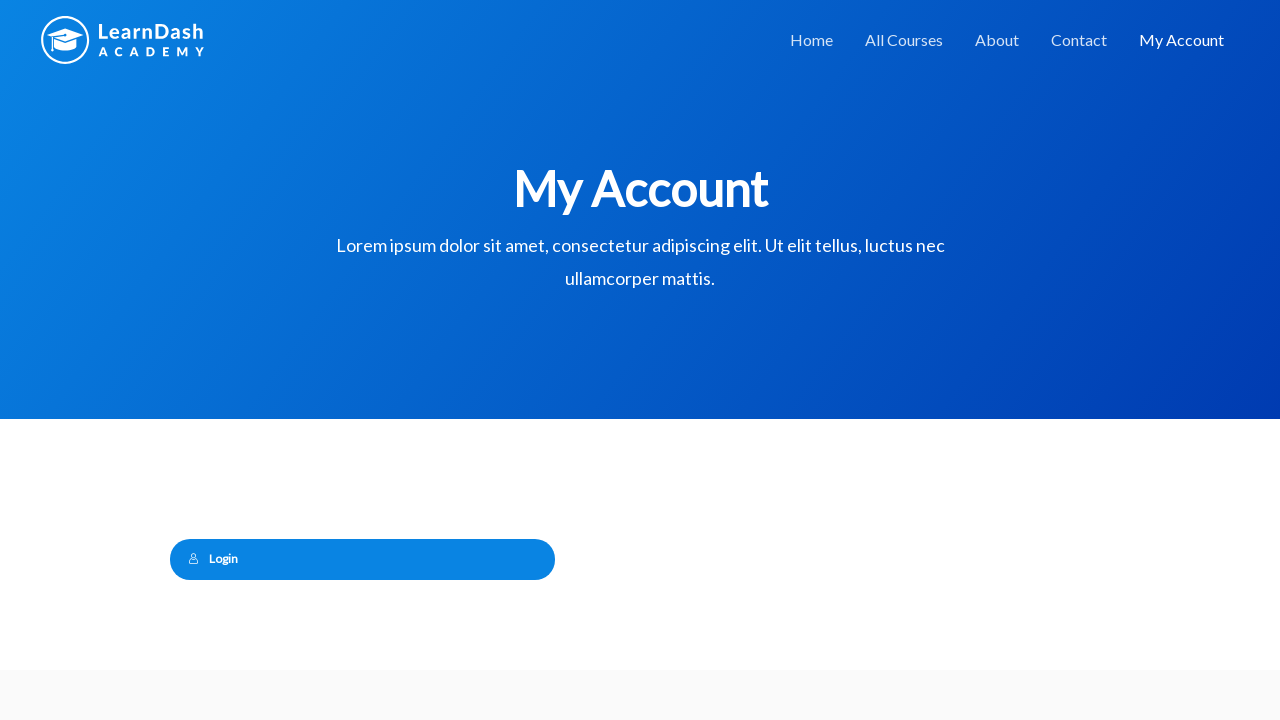